Navigates to a math quiz page and verifies that the people radio button is selected by default

Starting URL: http://suninjuly.github.io/math.html

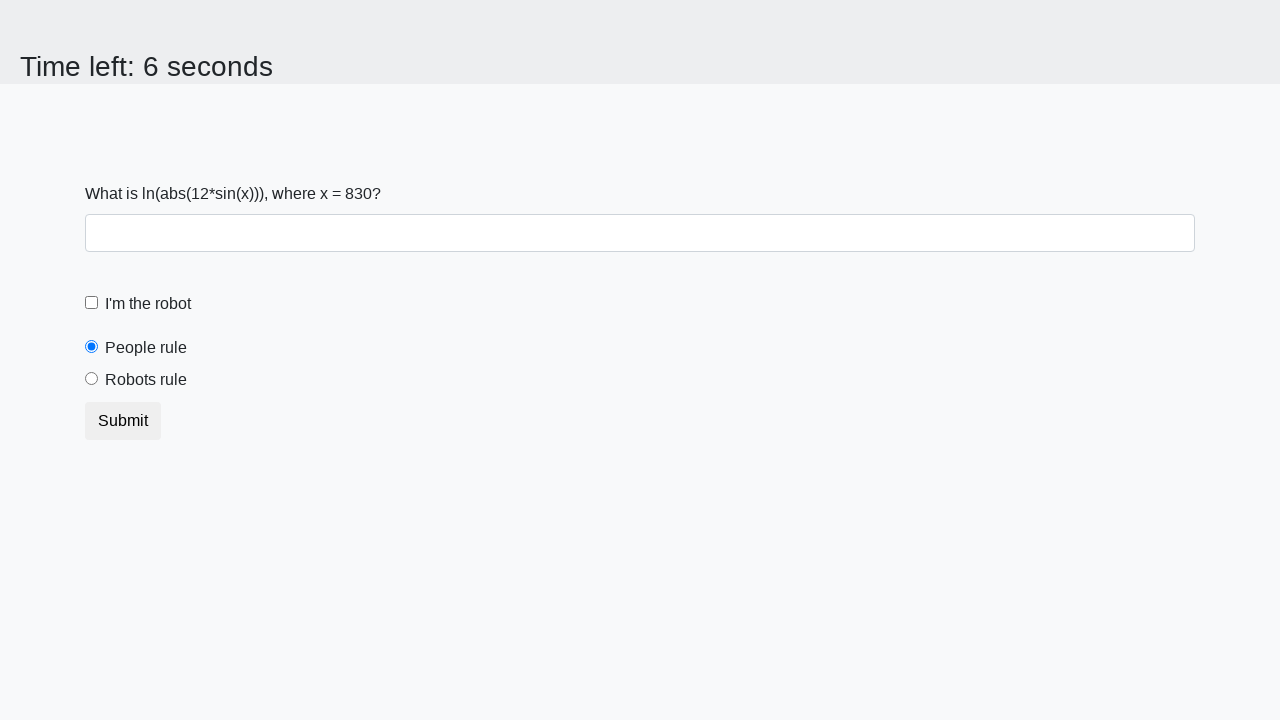

Navigated to math quiz page
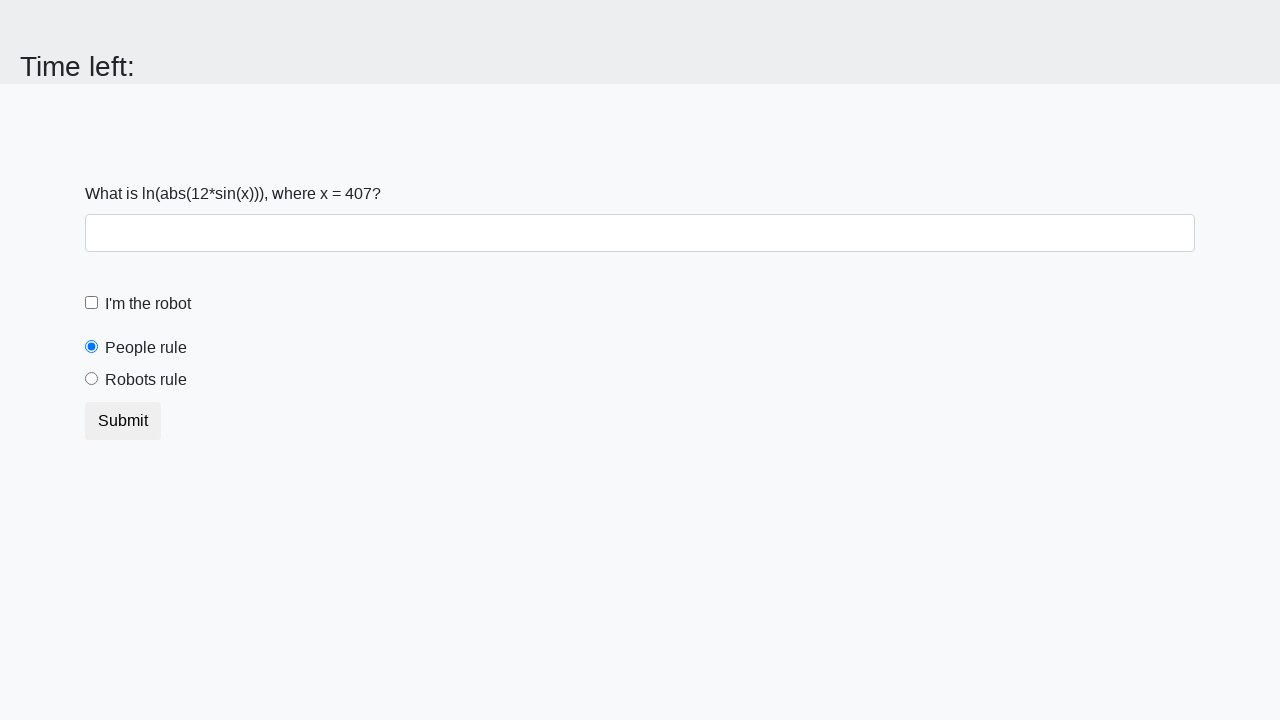

Retrieved checked attribute from people radio button
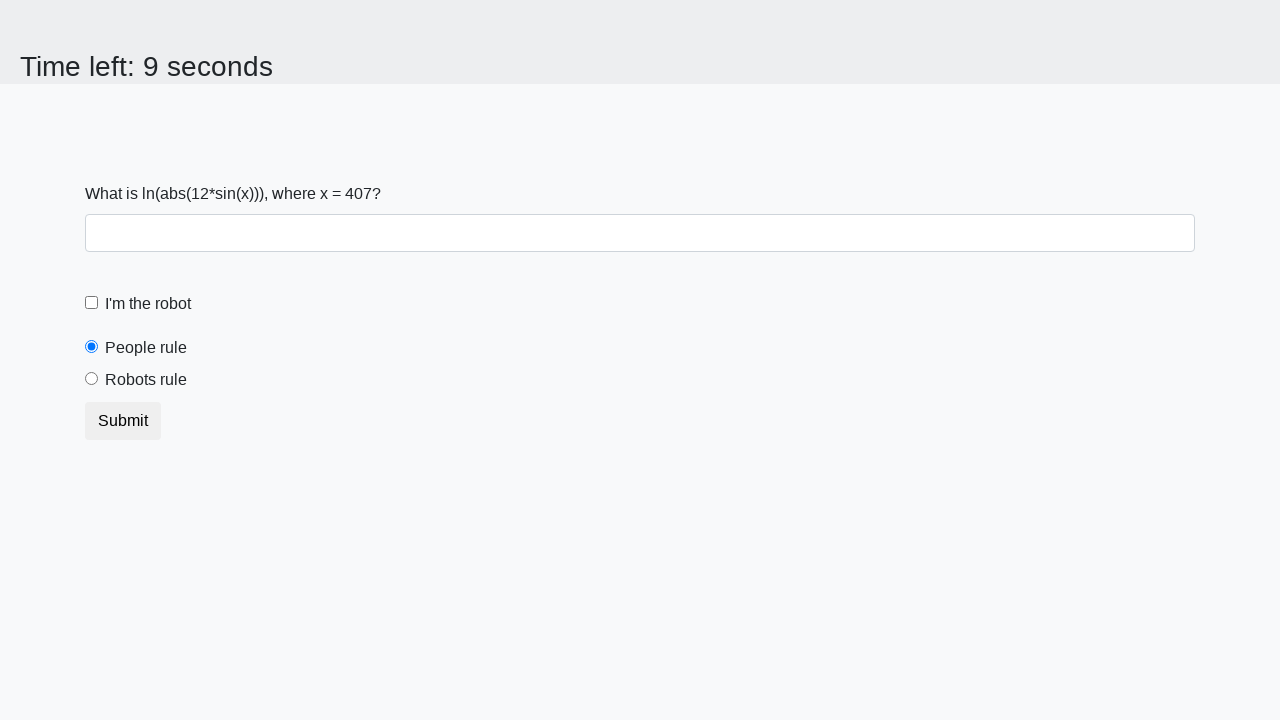

Verified that people radio button is selected by default
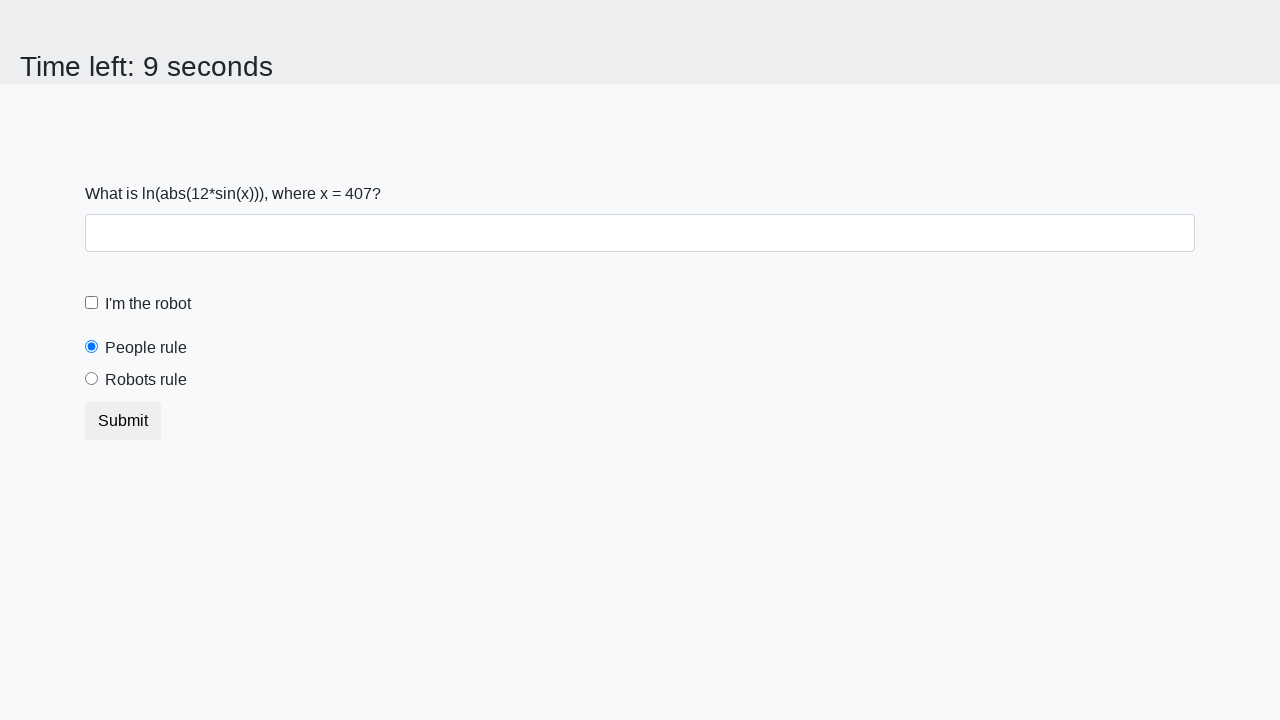

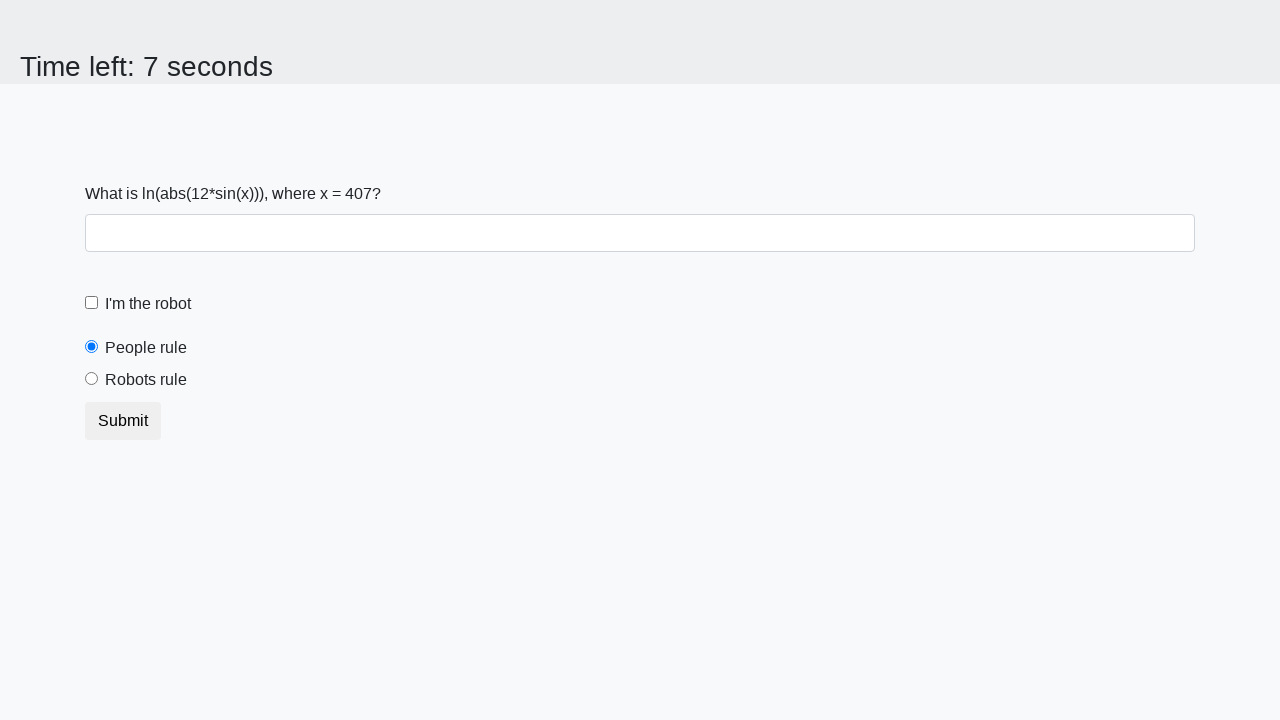